Tests dropdown/select menu functionality by selecting options using different methods (by visible text, by index, by value) and then deselecting all options on a multi-select dropdown.

Starting URL: https://demoqa.com/select-menu

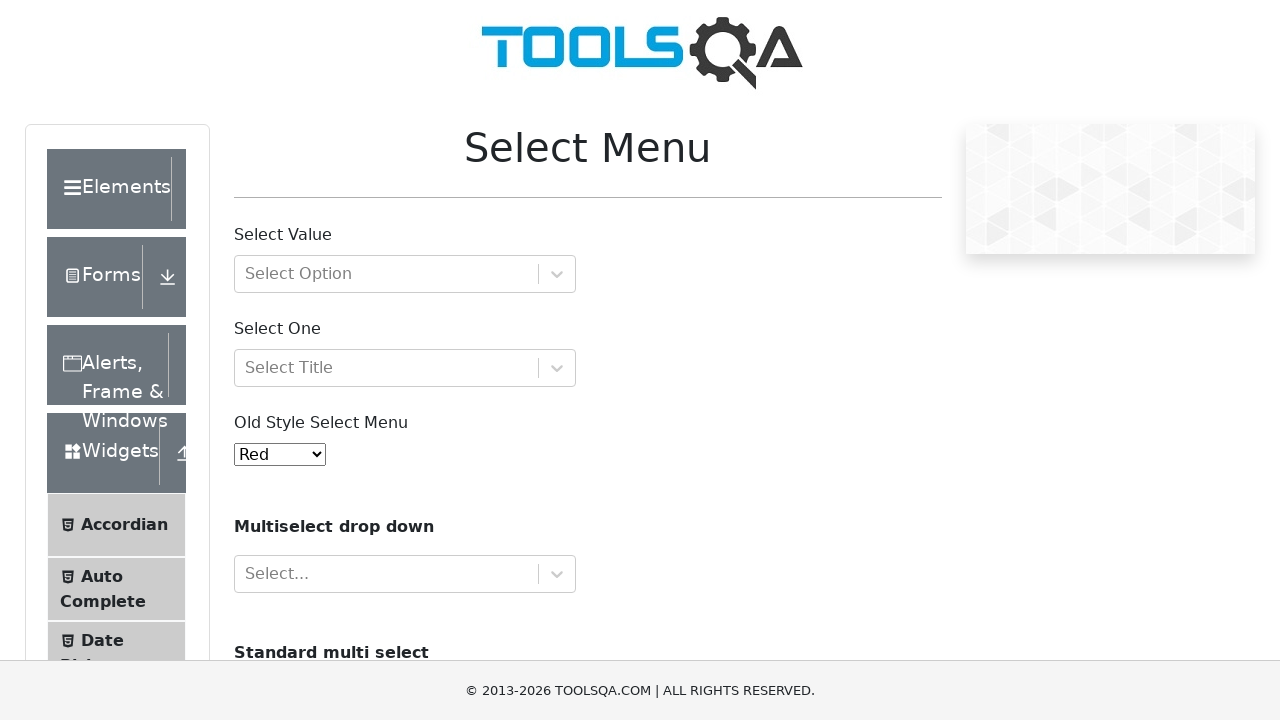

Page loaded - DOM content ready
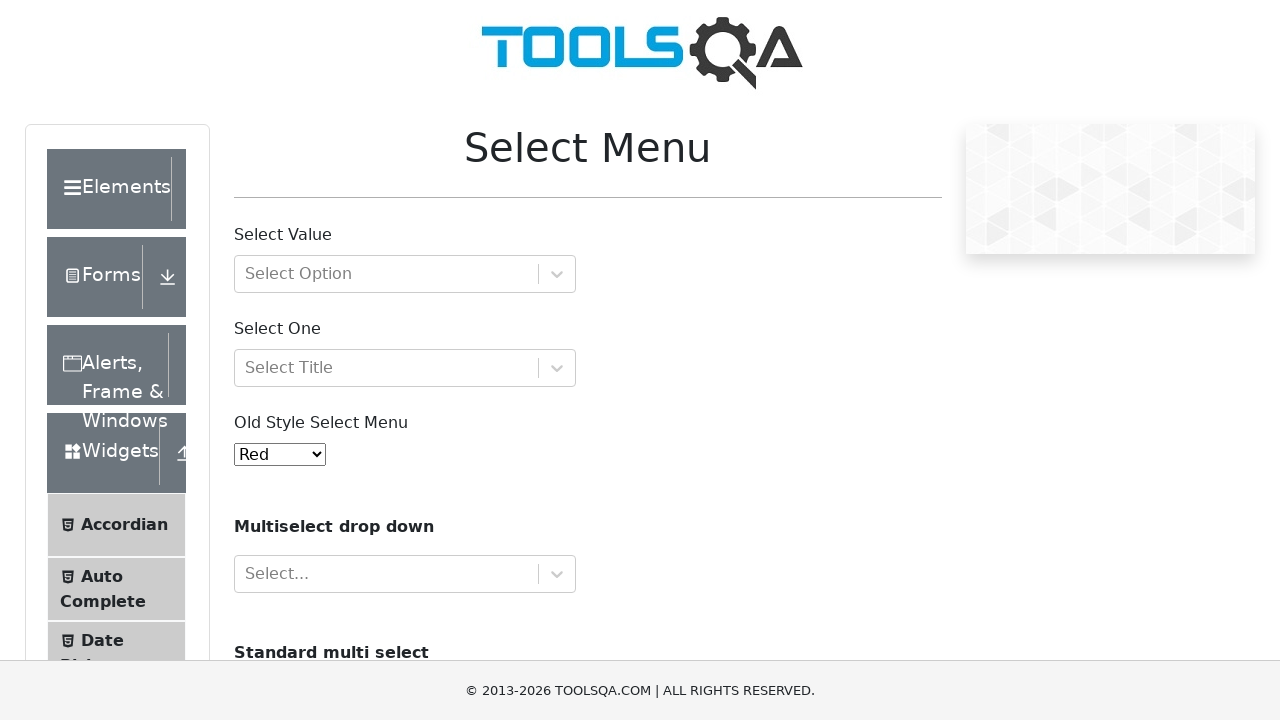

Scrolled to Old Style Select Menu (#oldSelectMenu)
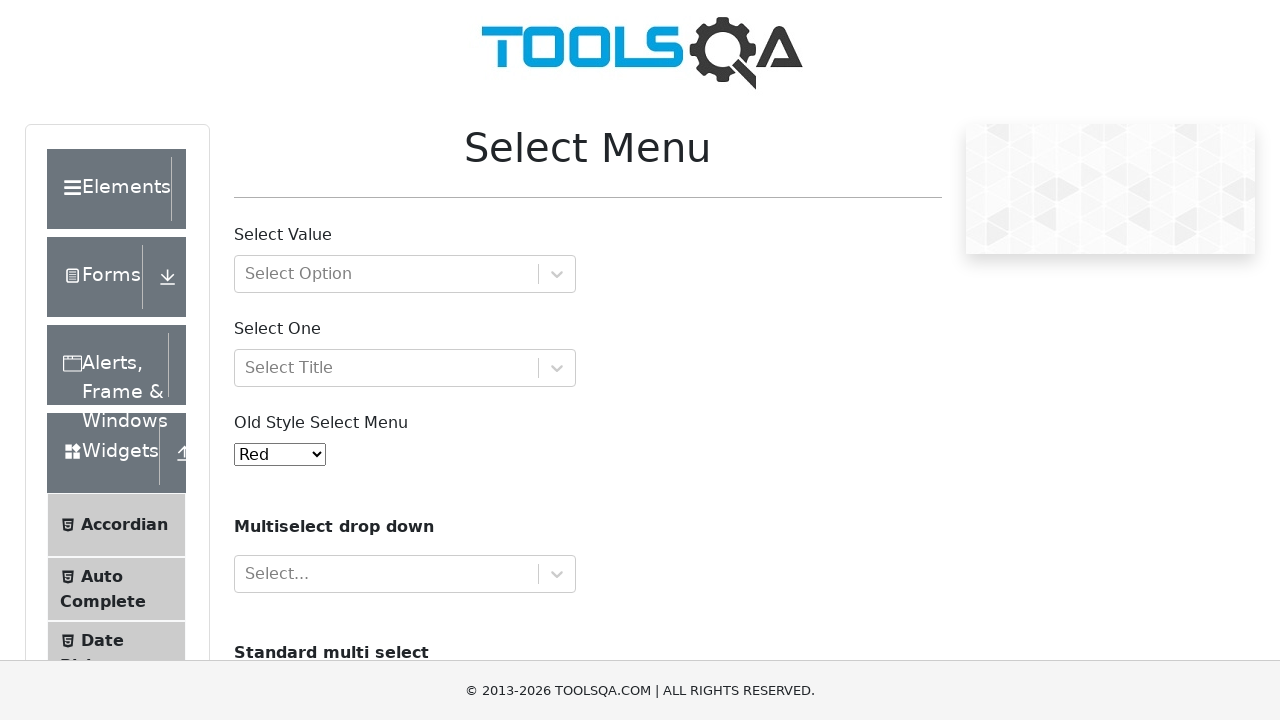

Selected option by value '3' from #oldSelectMenu on #oldSelectMenu
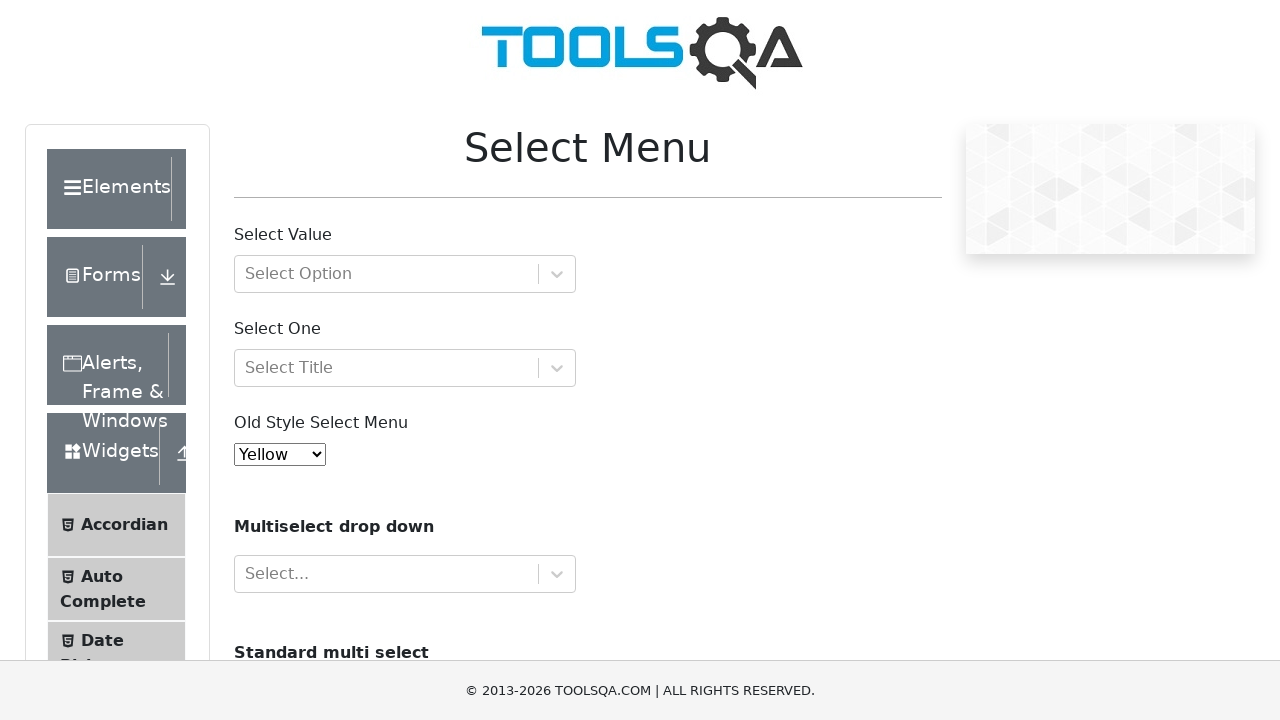

Waited 1 second
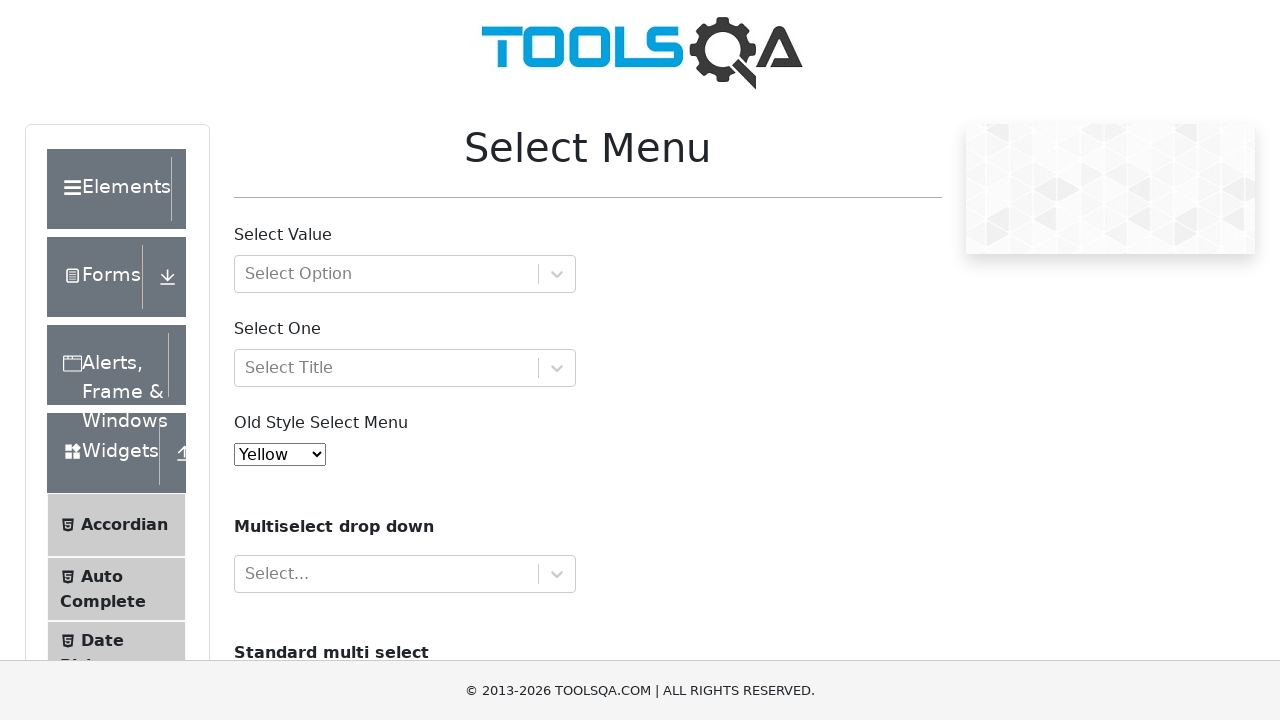

Selected option by label 'Blue' from #oldSelectMenu on #oldSelectMenu
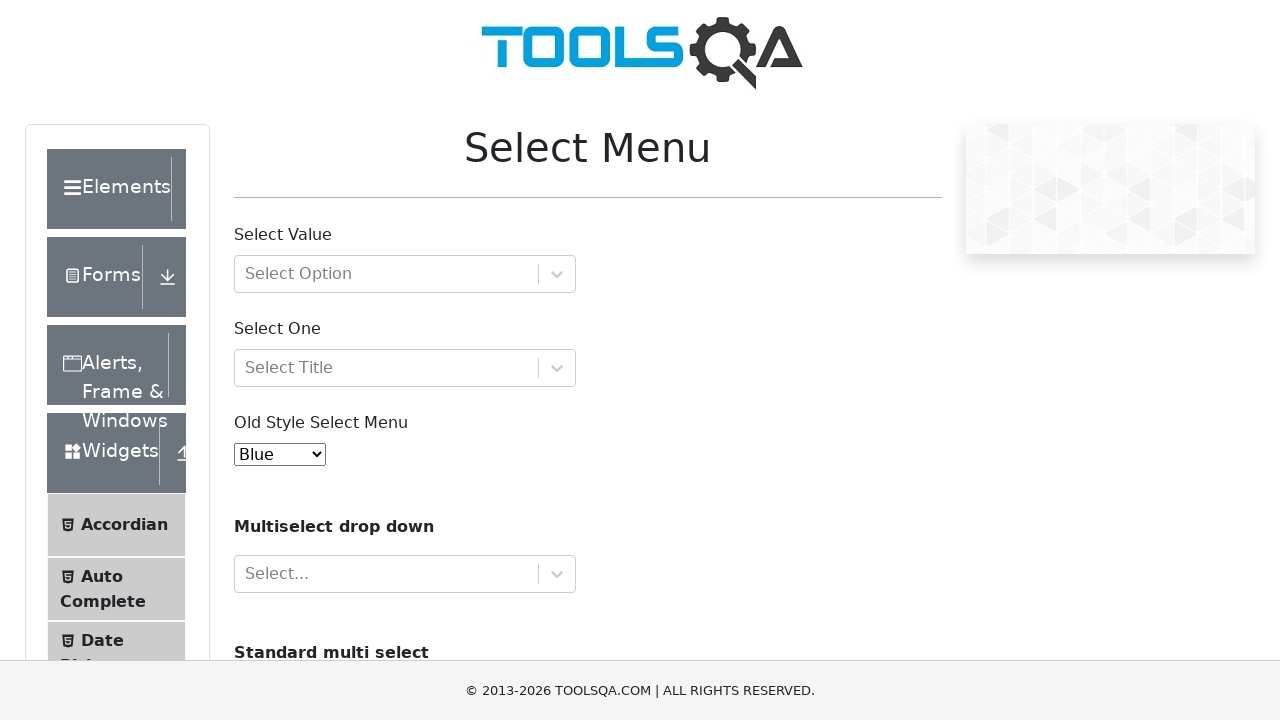

Waited 1 second
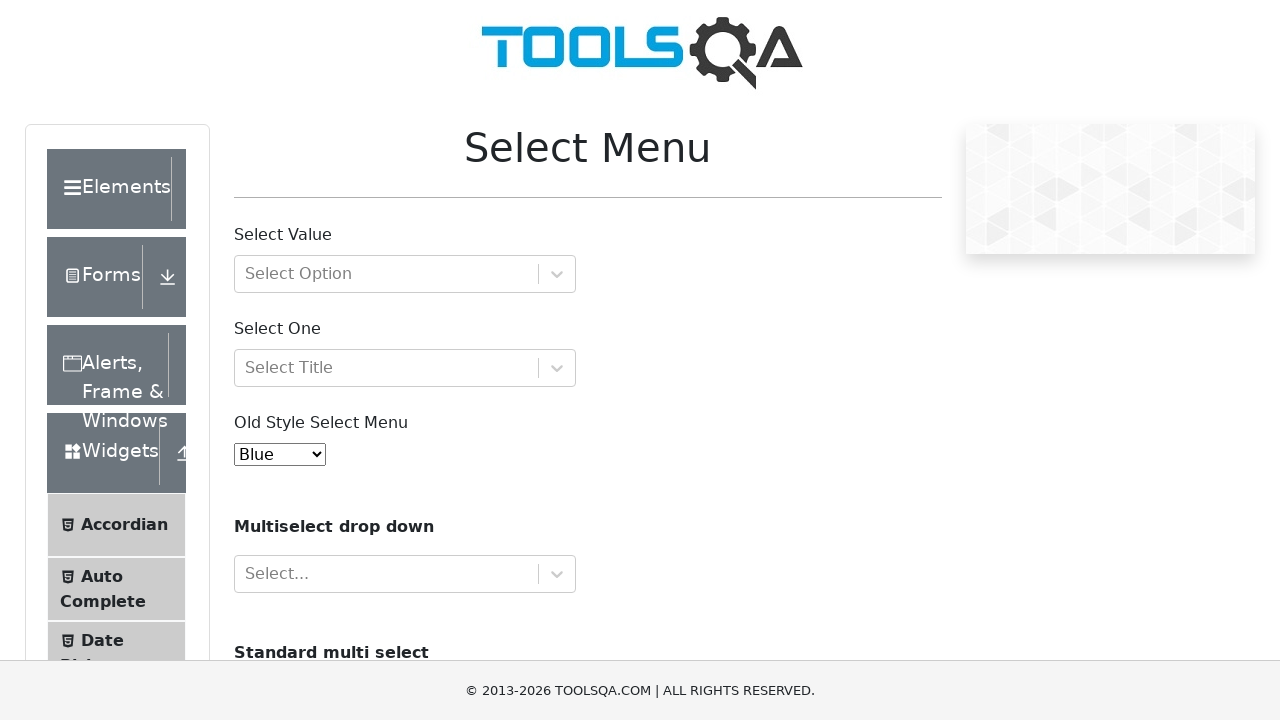

Selected option by index 5 from #oldSelectMenu on #oldSelectMenu
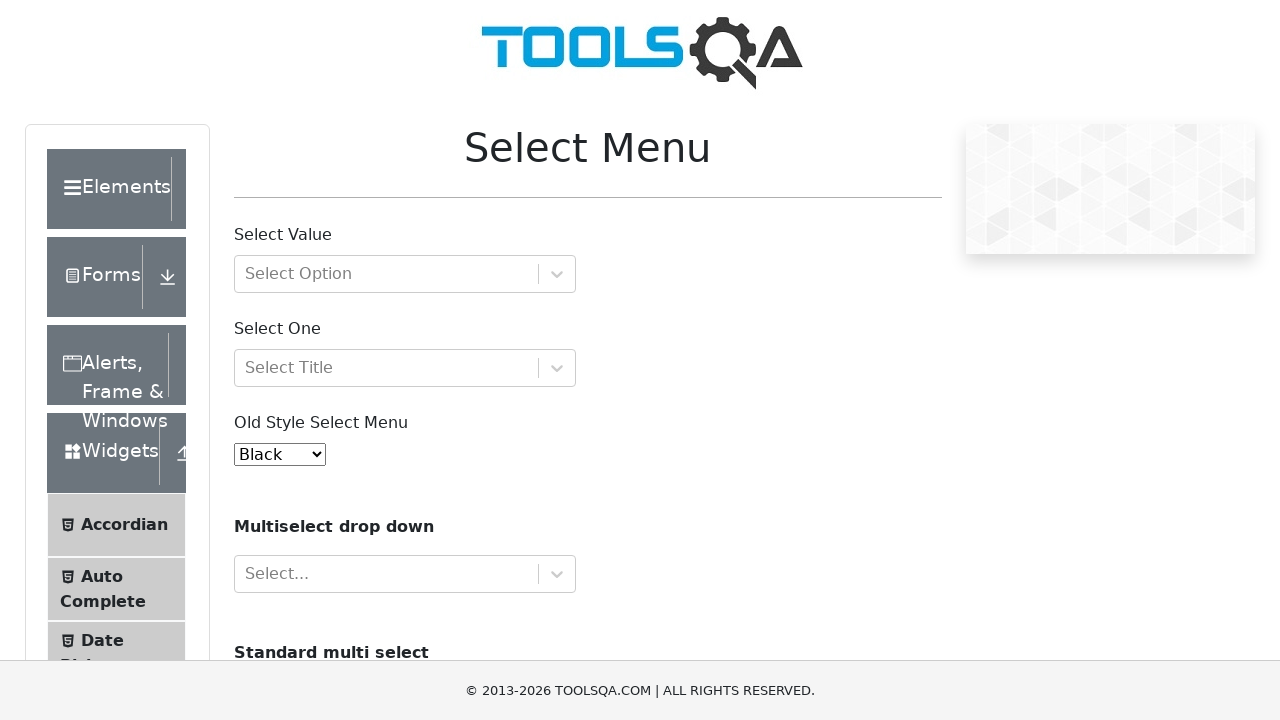

Scrolled to multi-select dropdown (#cars)
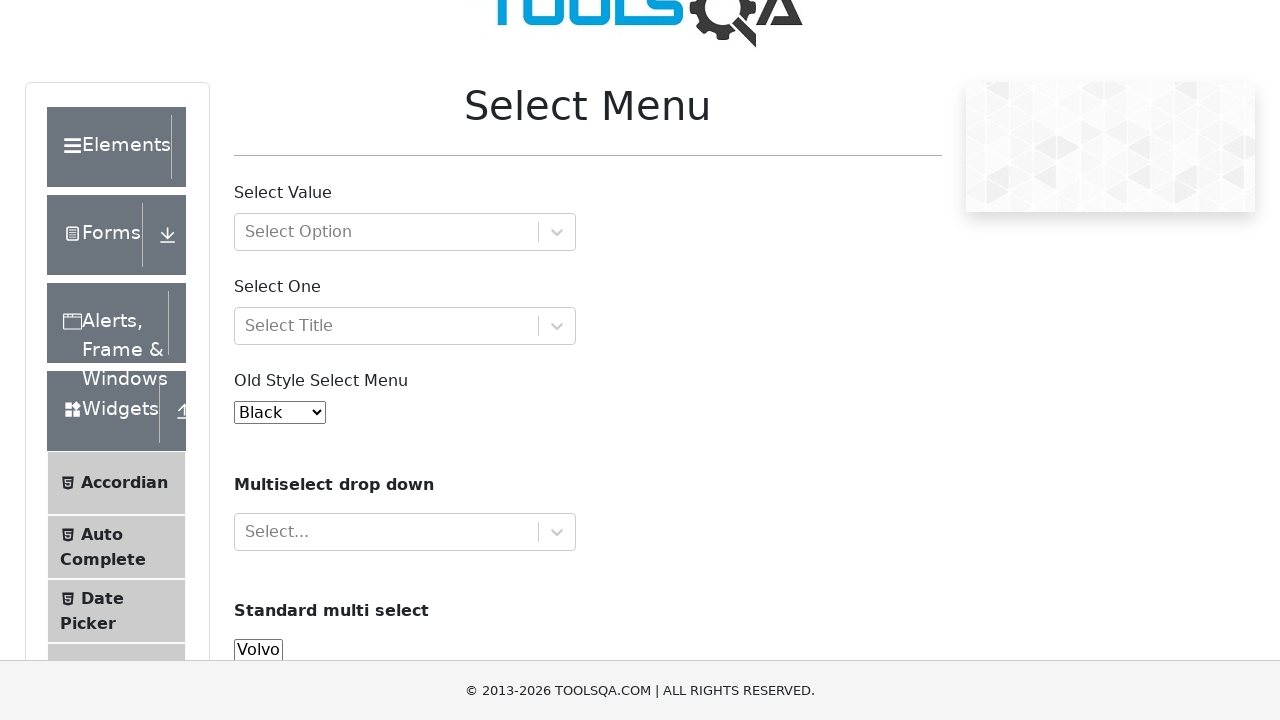

Selected option 'saab' by value from #cars multi-select on #cars
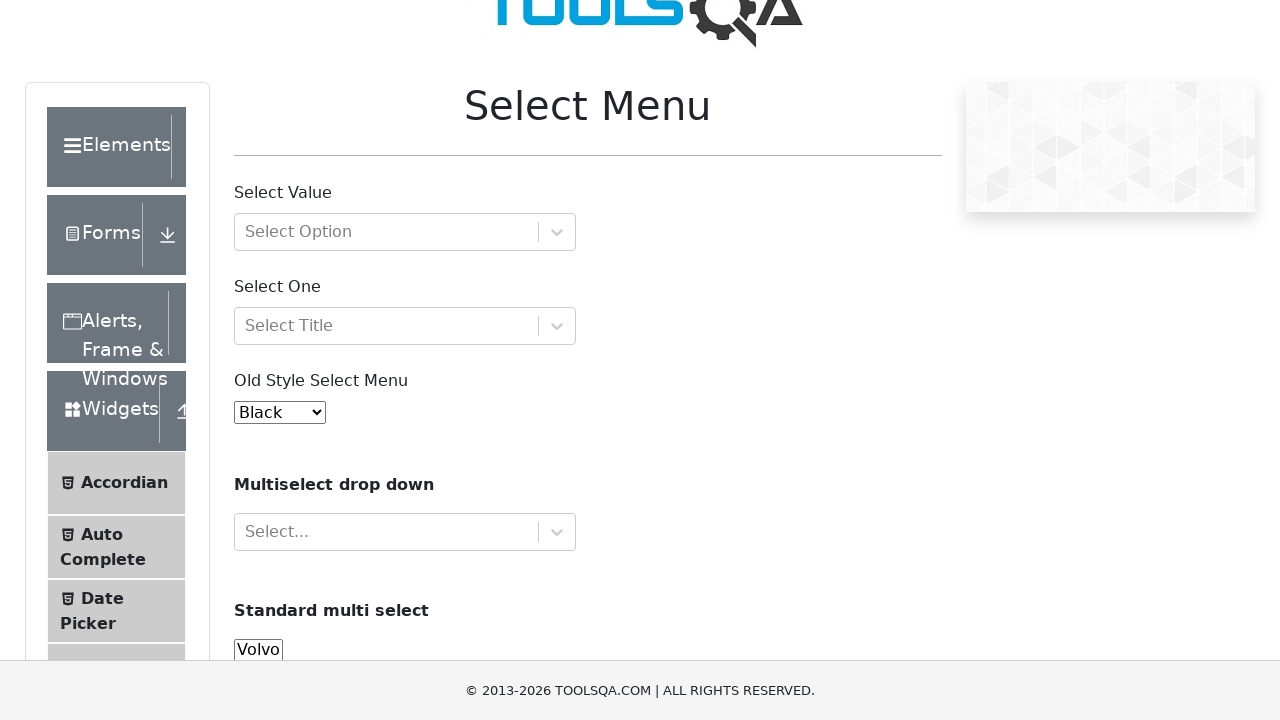

Waited 1 second
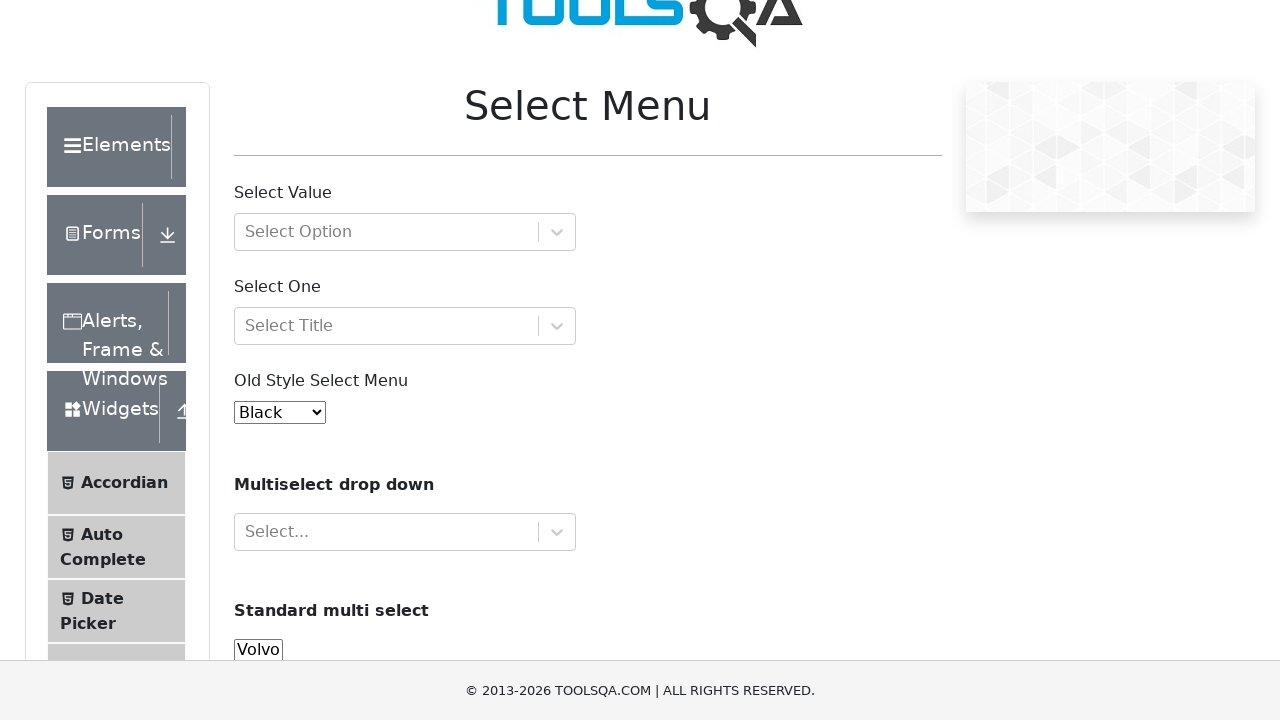

Selected option by index 2 from #cars multi-select on #cars
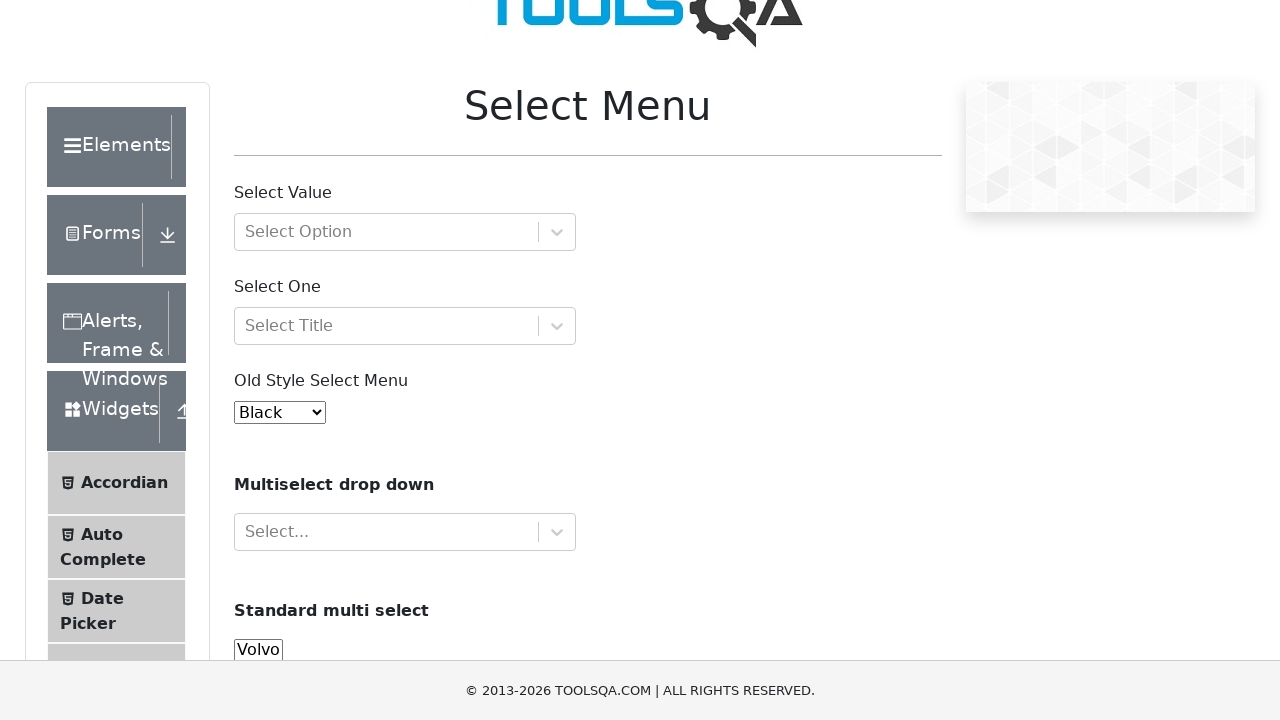

Selected option 'audi' by value from #cars multi-select on #cars
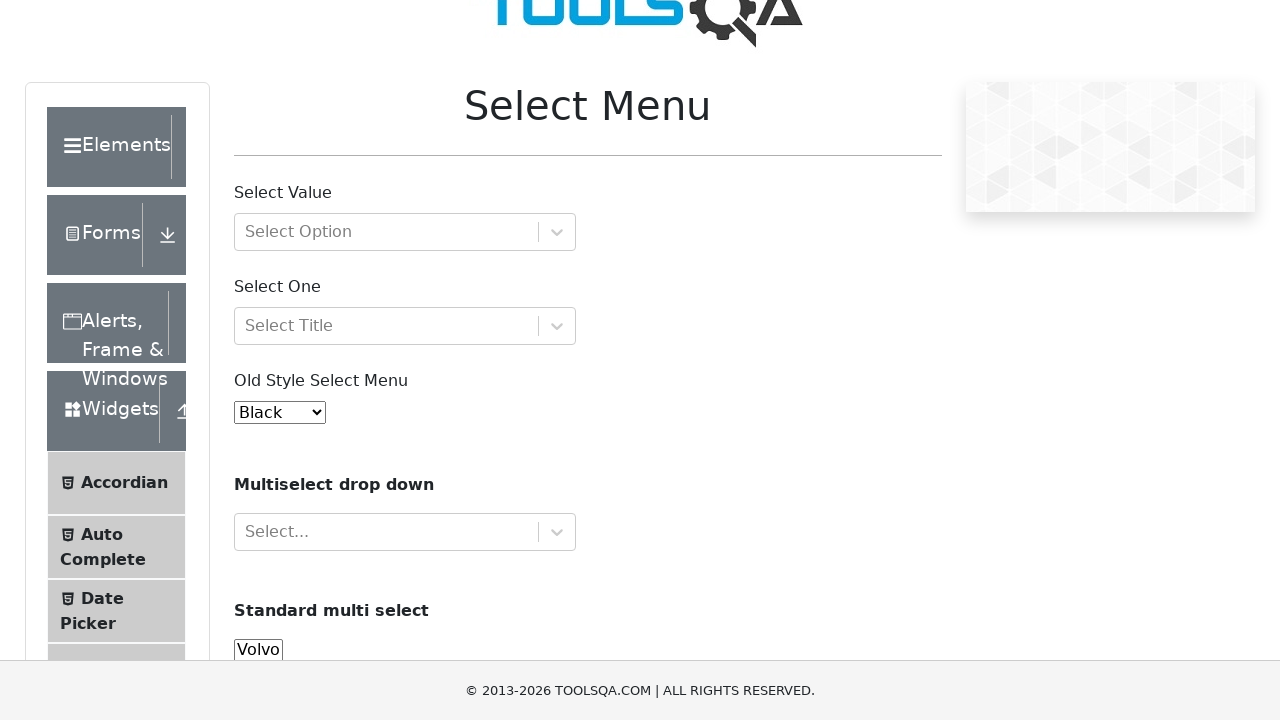

Waited 1 second
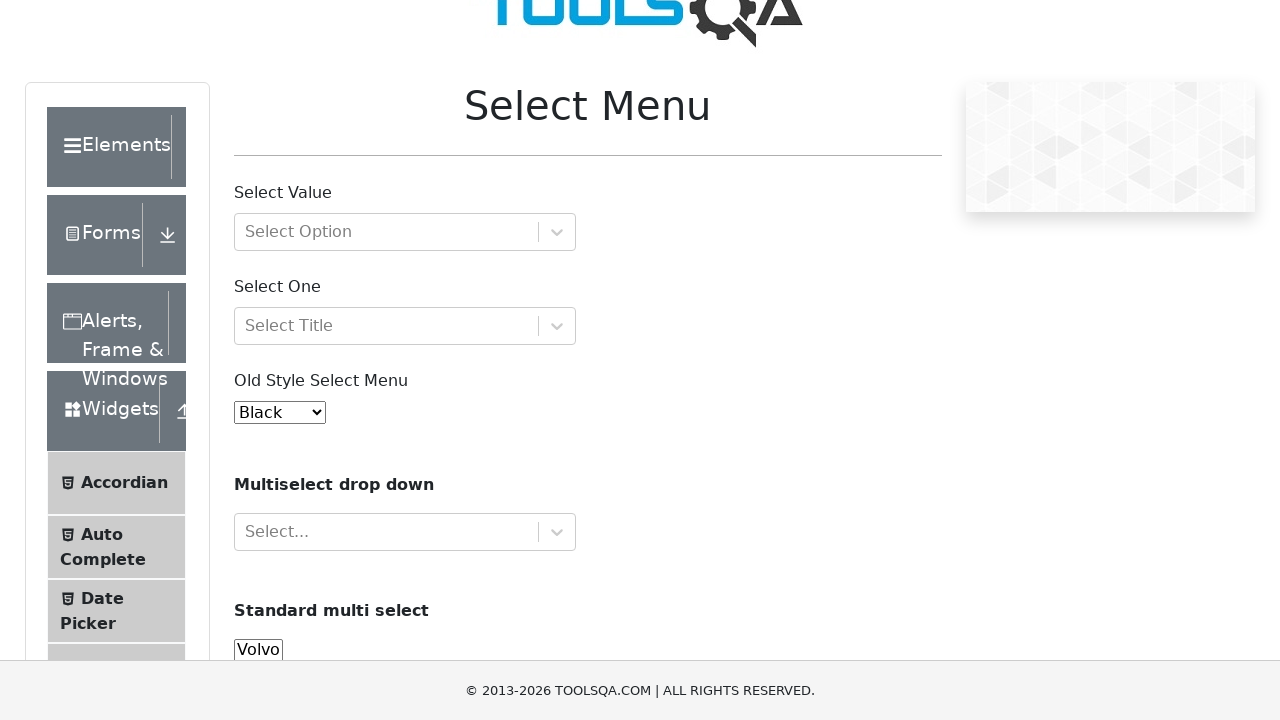

Deselected all options from #cars multi-select on #cars
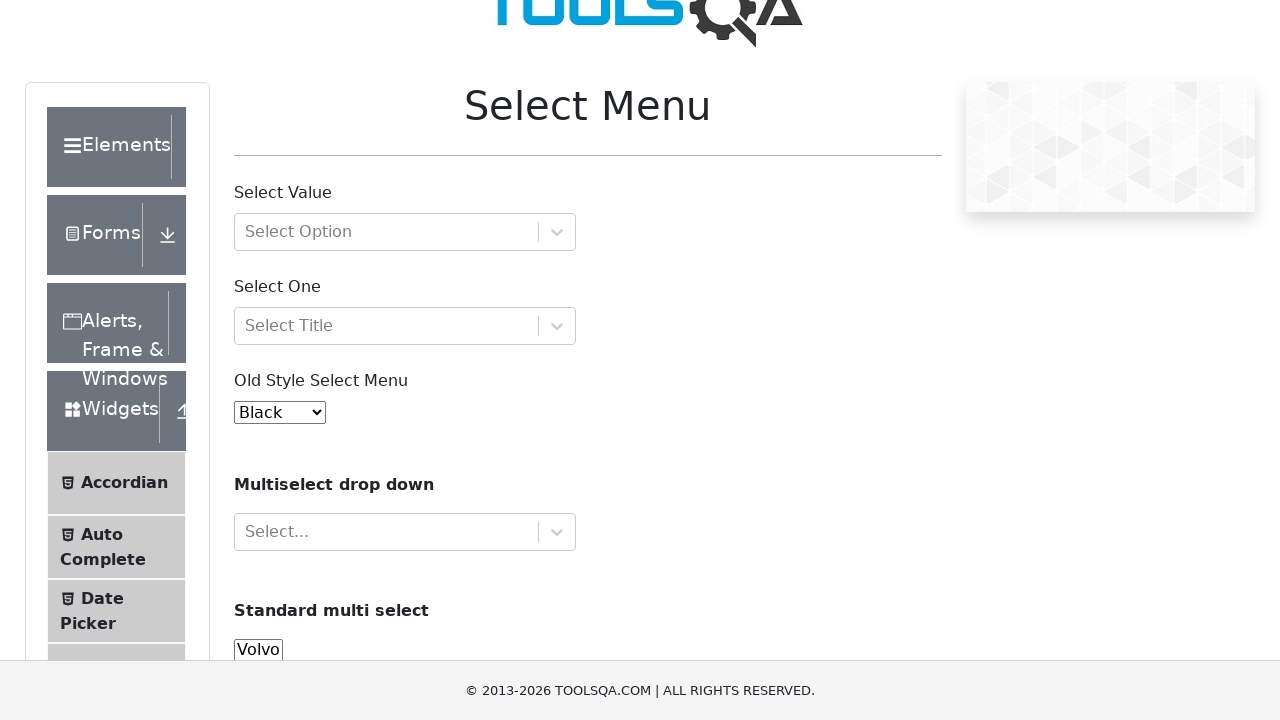

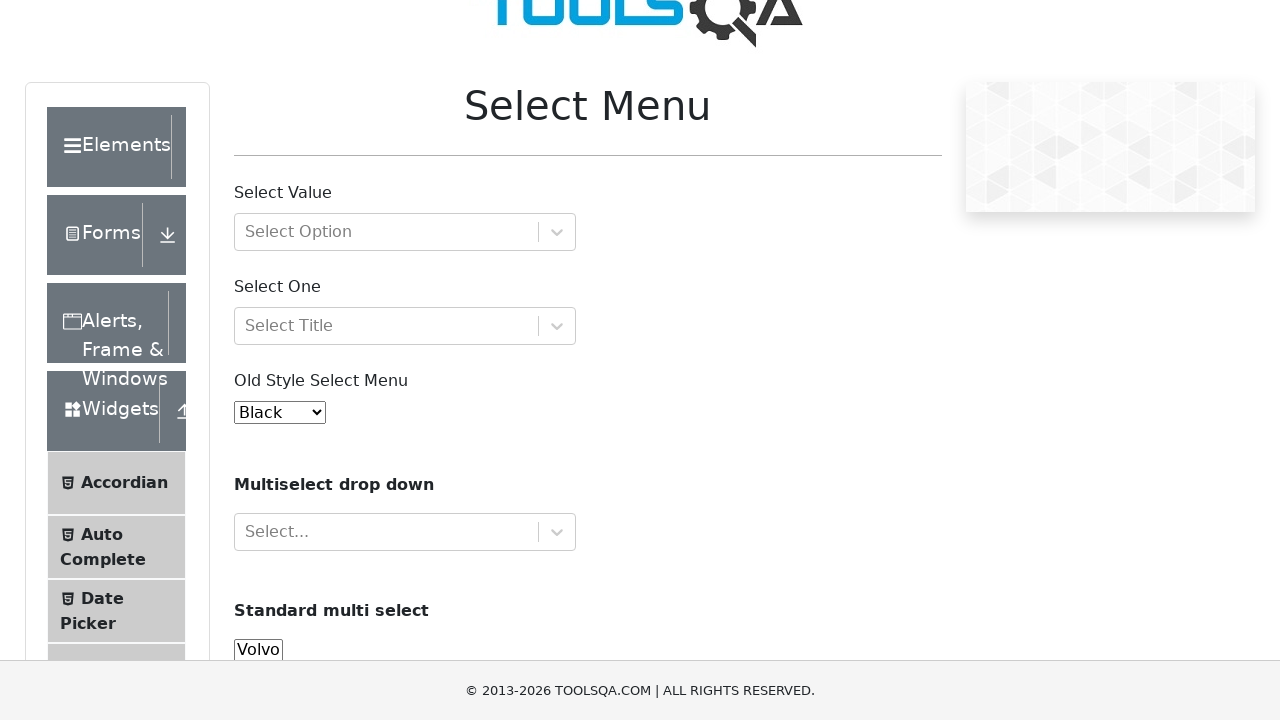